Tests scrolling to the end of a scrollable area by navigating to a page with overflow and scrolling the scroll area to its bottom.

Starting URL: https://www.selenium.dev/selenium/web/scrolling_tests/page_with_y_overflow_auto.html

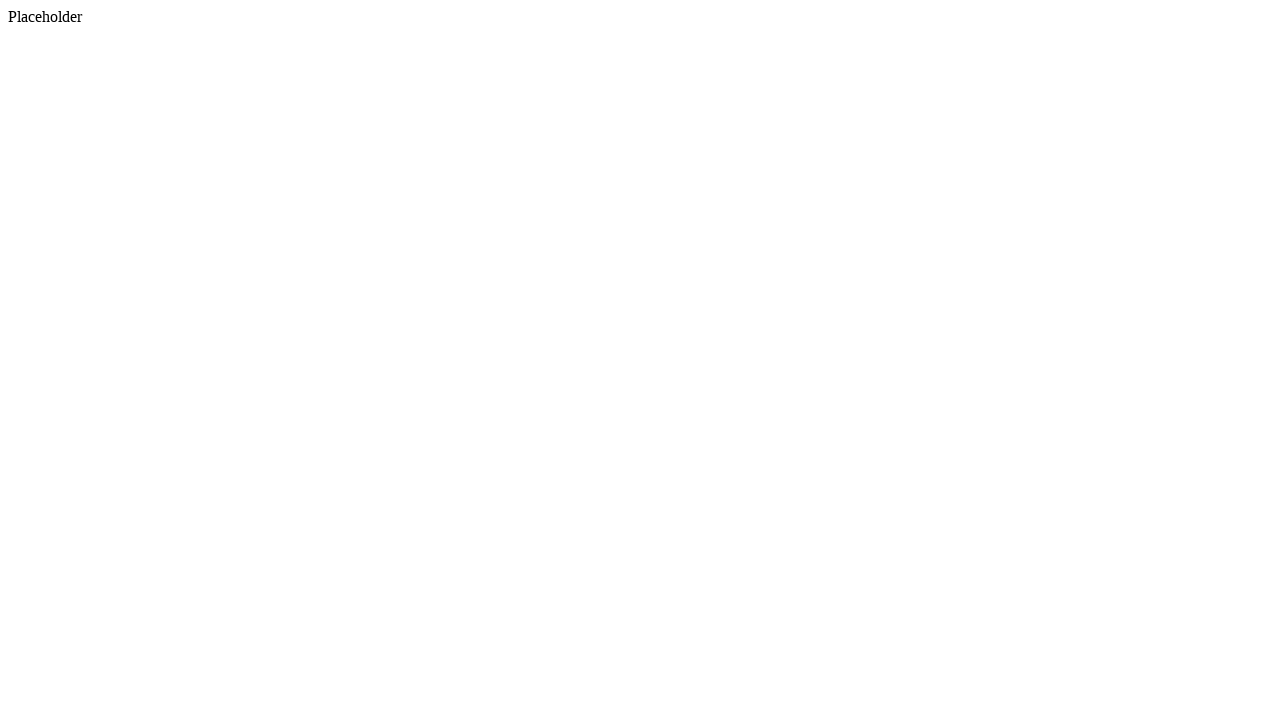

Scroll area element is present on the page
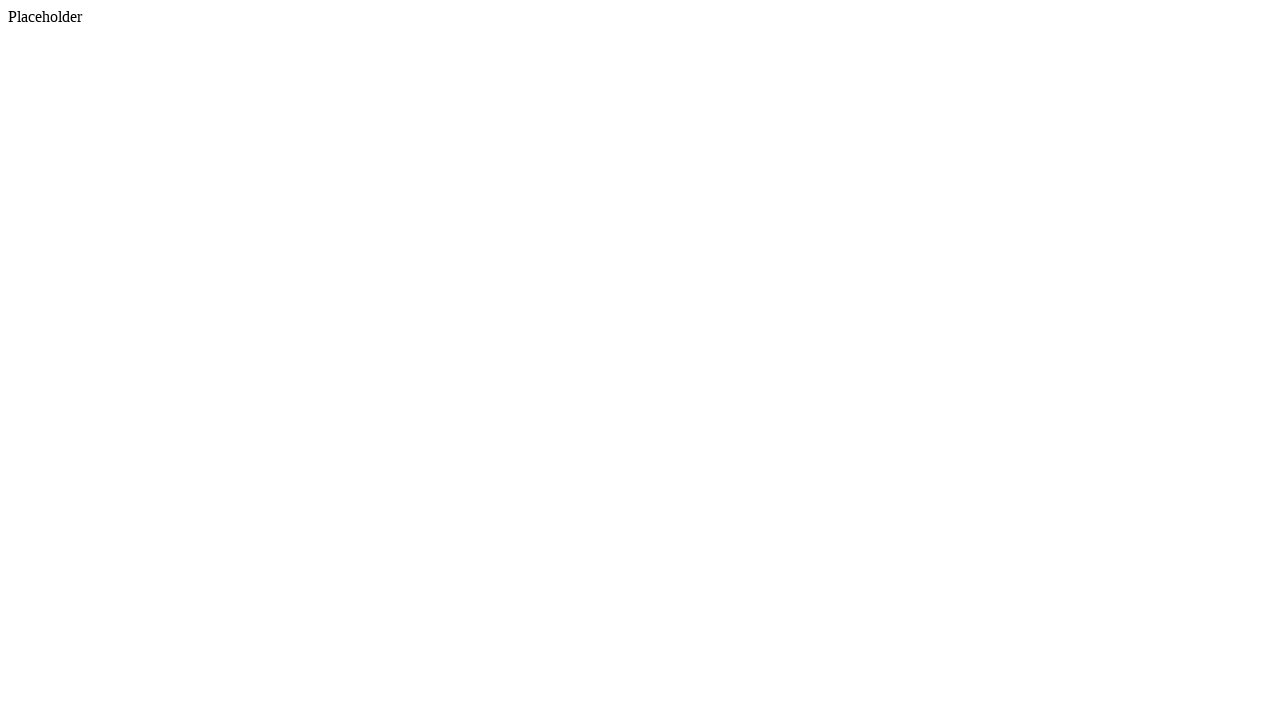

Scrolled to the end of the scrollable area using JavaScript
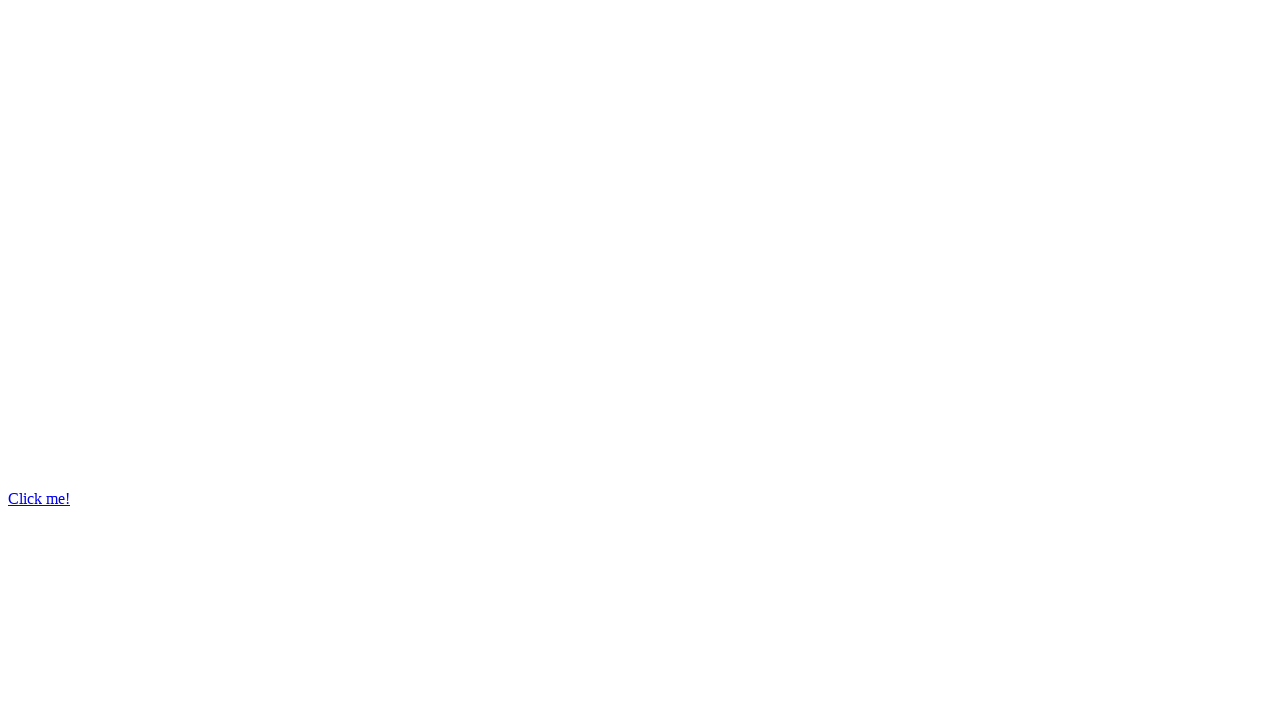

Link element is now visible after scrolling to the end
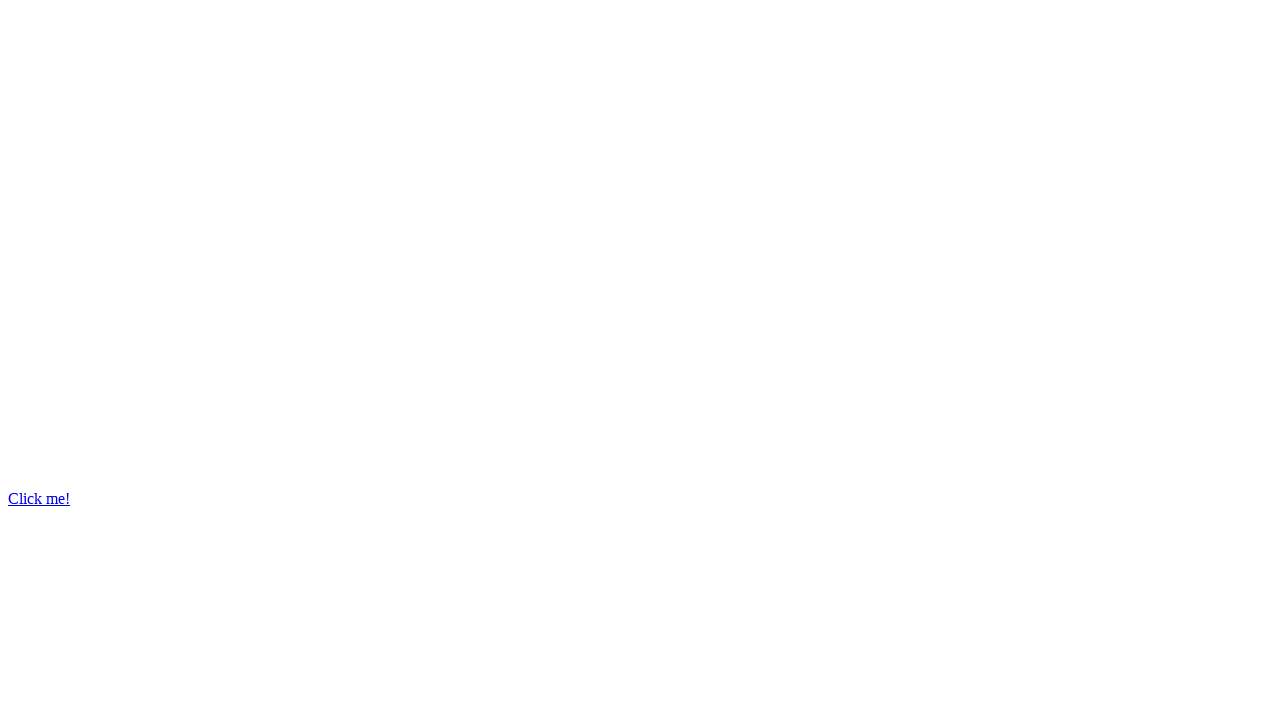

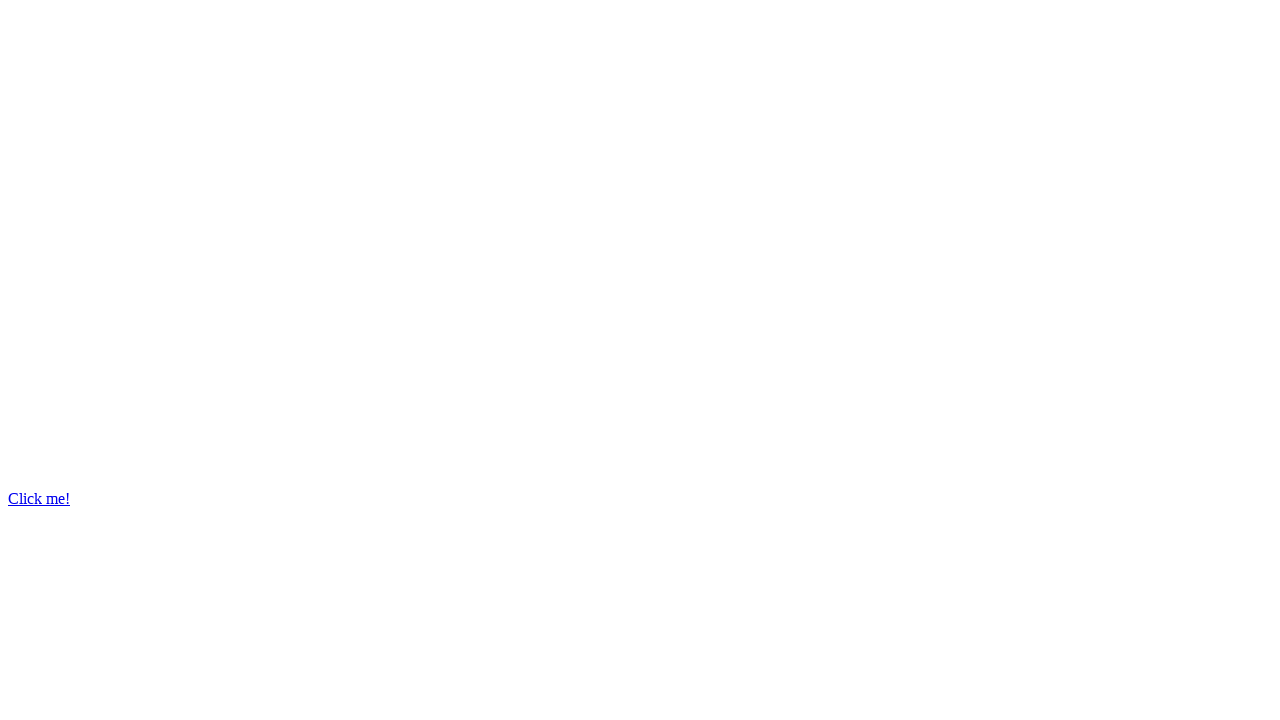